Tests cookie management functionality by clearing all cookies, adding a new cookie, and retrieving all cookies from the browser

Starting URL: https://www.flipkart.com

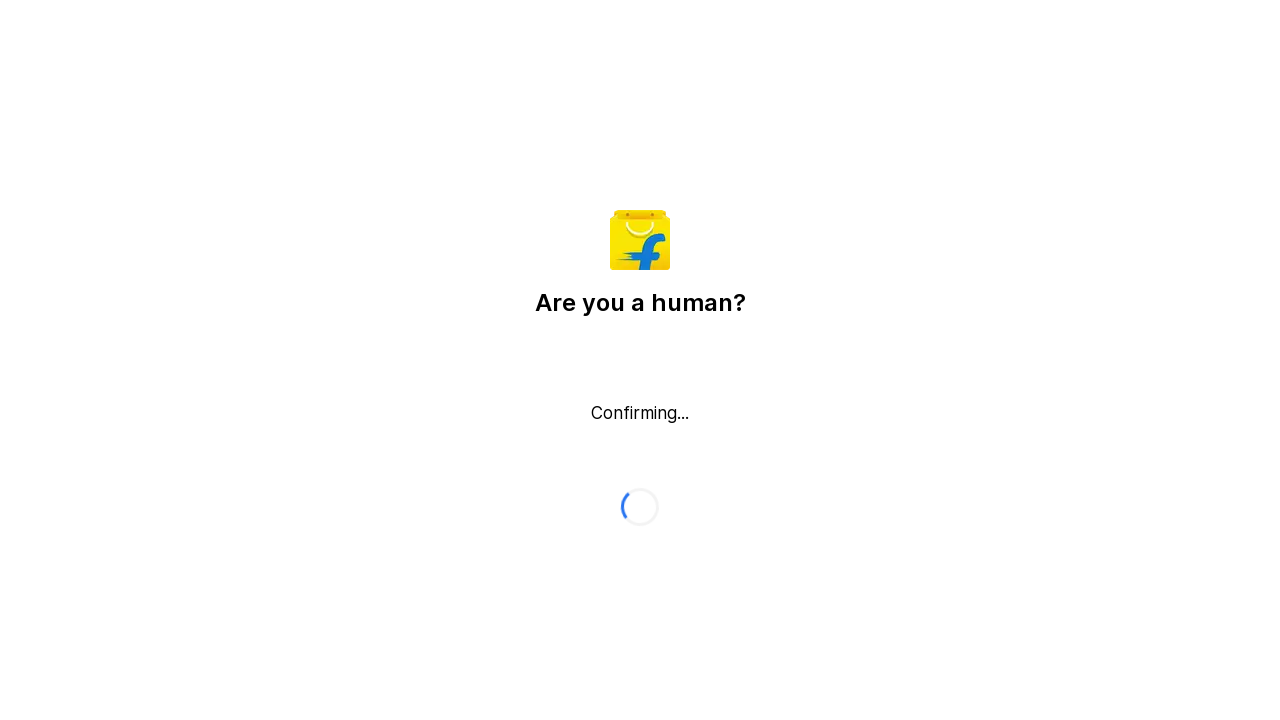

Cleared all cookies from the browser context
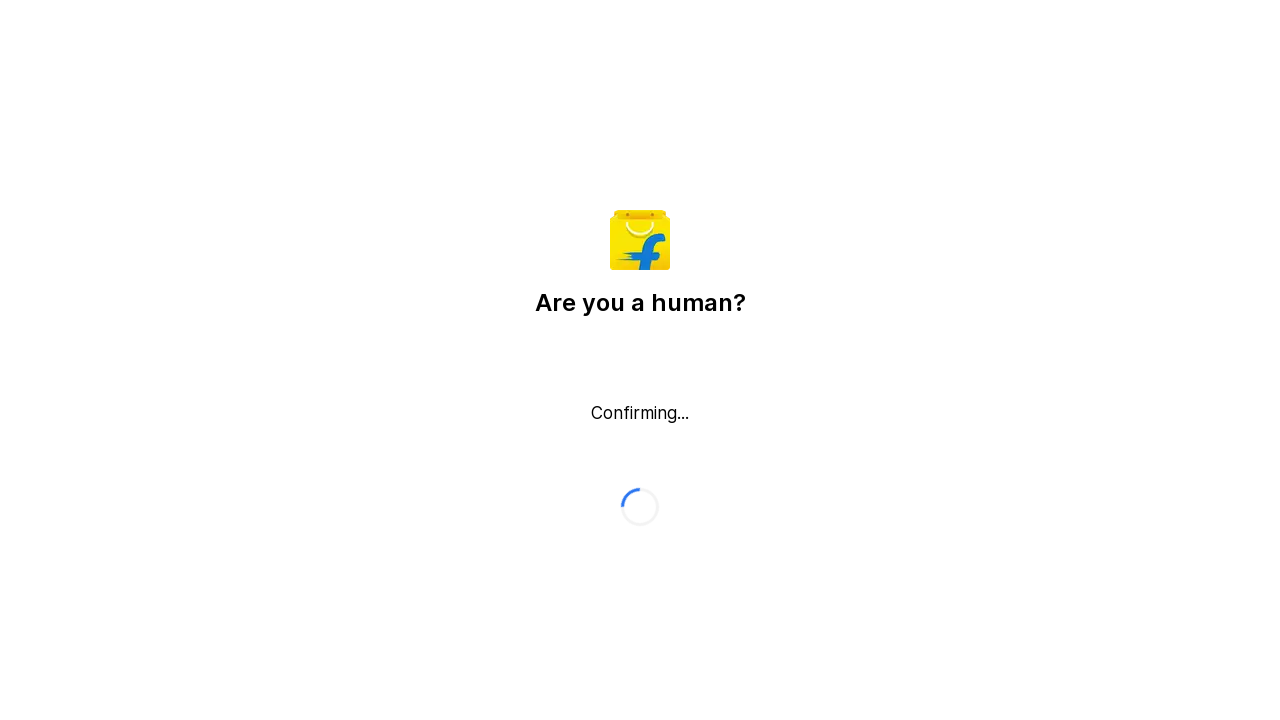

Added new cookie with name 'username' and value 'FP' for flipkart.com domain
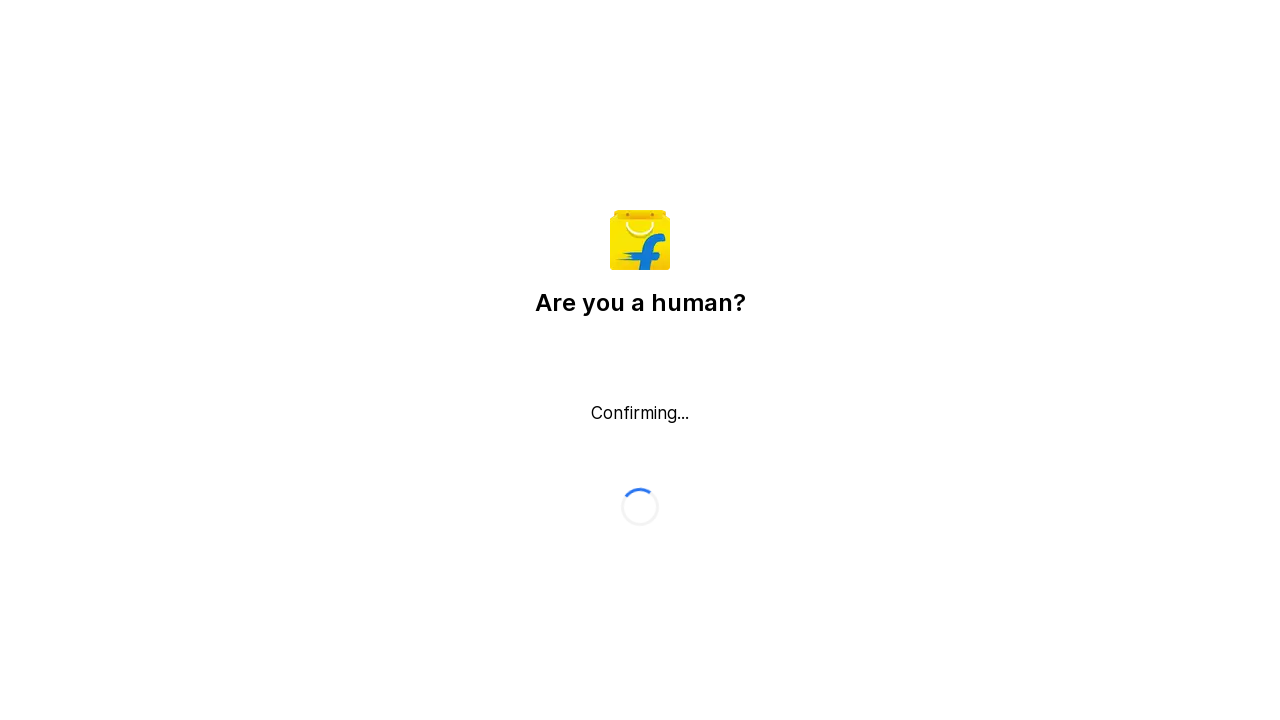

Retrieved all cookies from the browser context
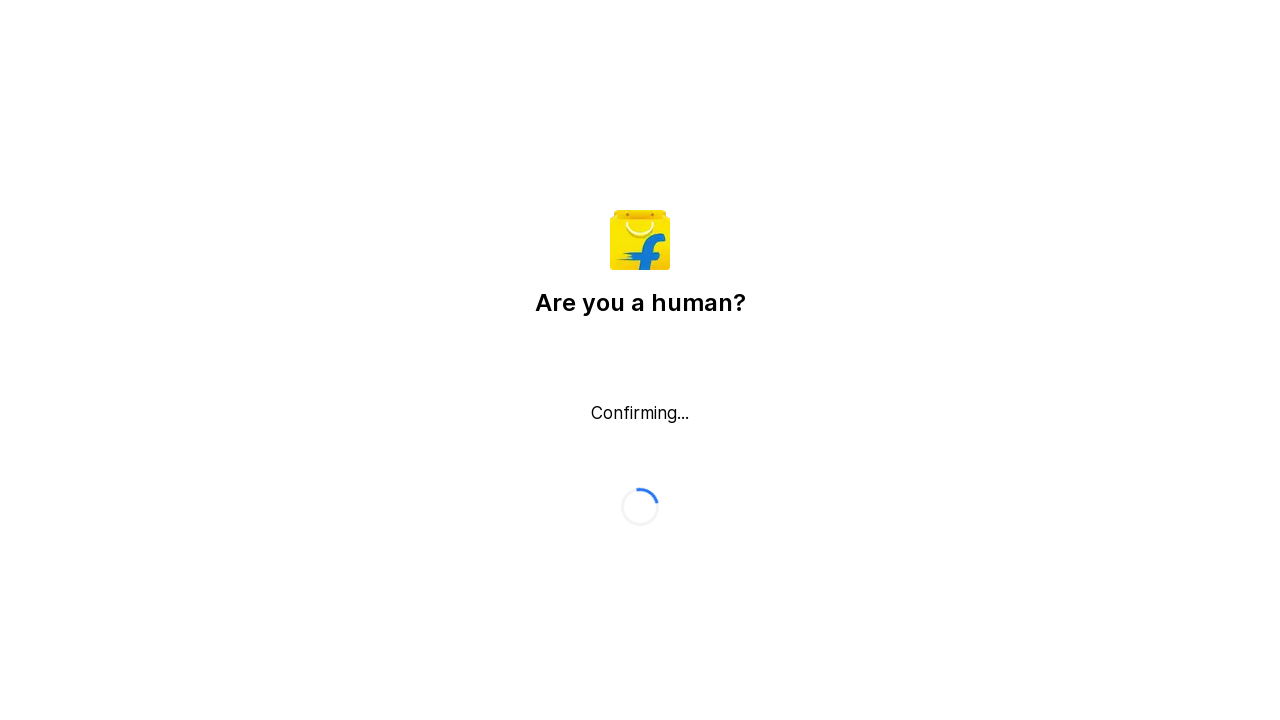

Logged cookie information: name=username, domain=.flipkart.com, expiry=-1
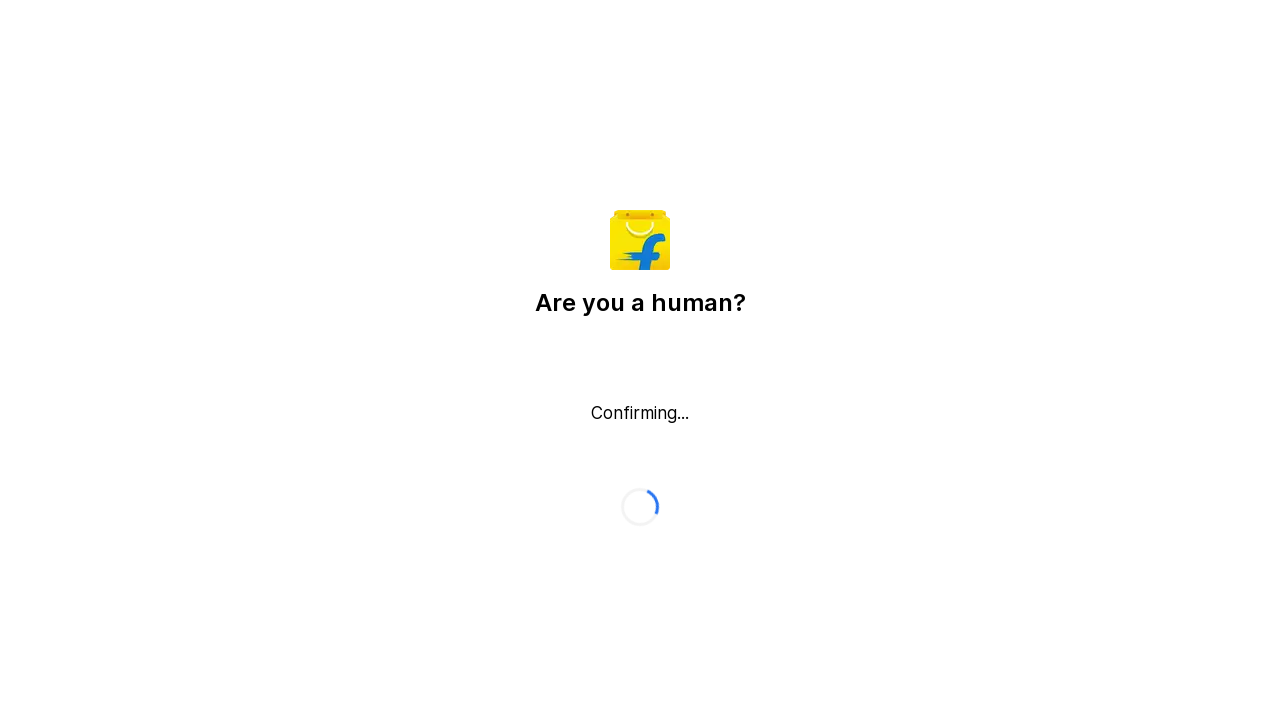

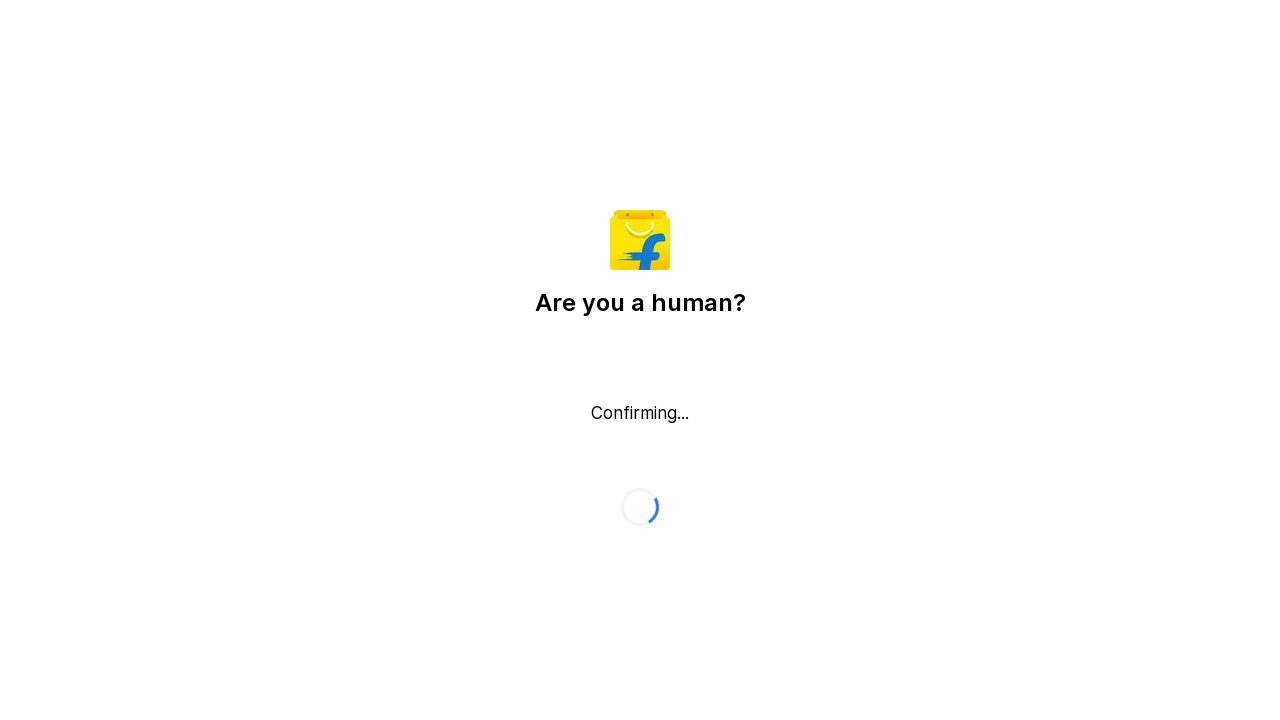